Tests dynamic controls by clicking the Enable button and verifying the input field becomes enabled with a confirmation message.

Starting URL: http://the-internet.herokuapp.com/dynamic_controls

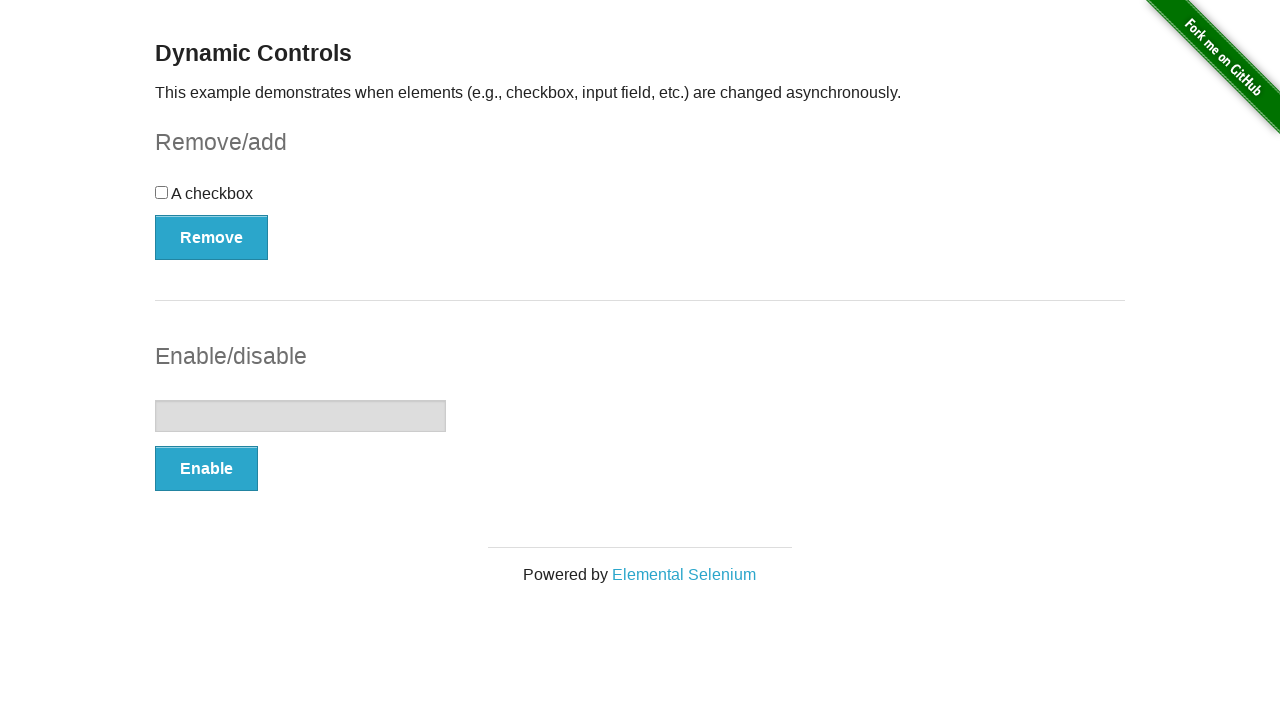

Text input field is displayed
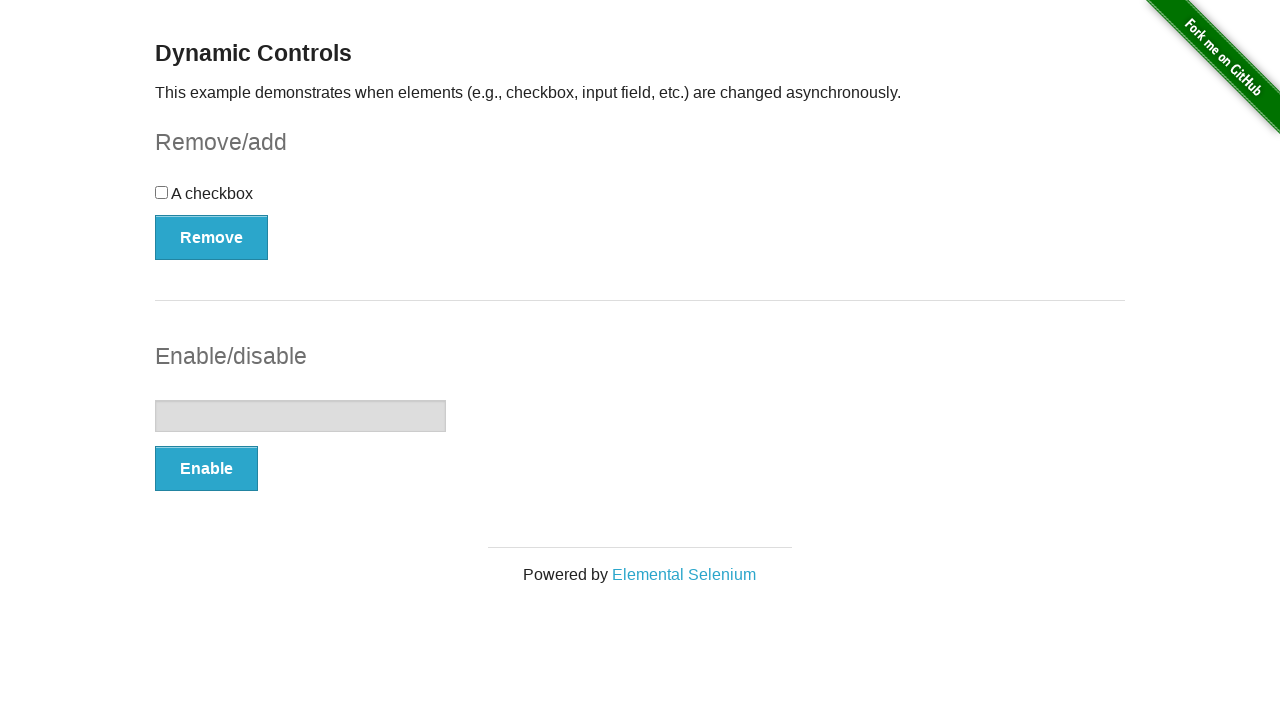

Clicked the Enable button to enable the input field at (206, 469) on button[onclick='swapInput()']
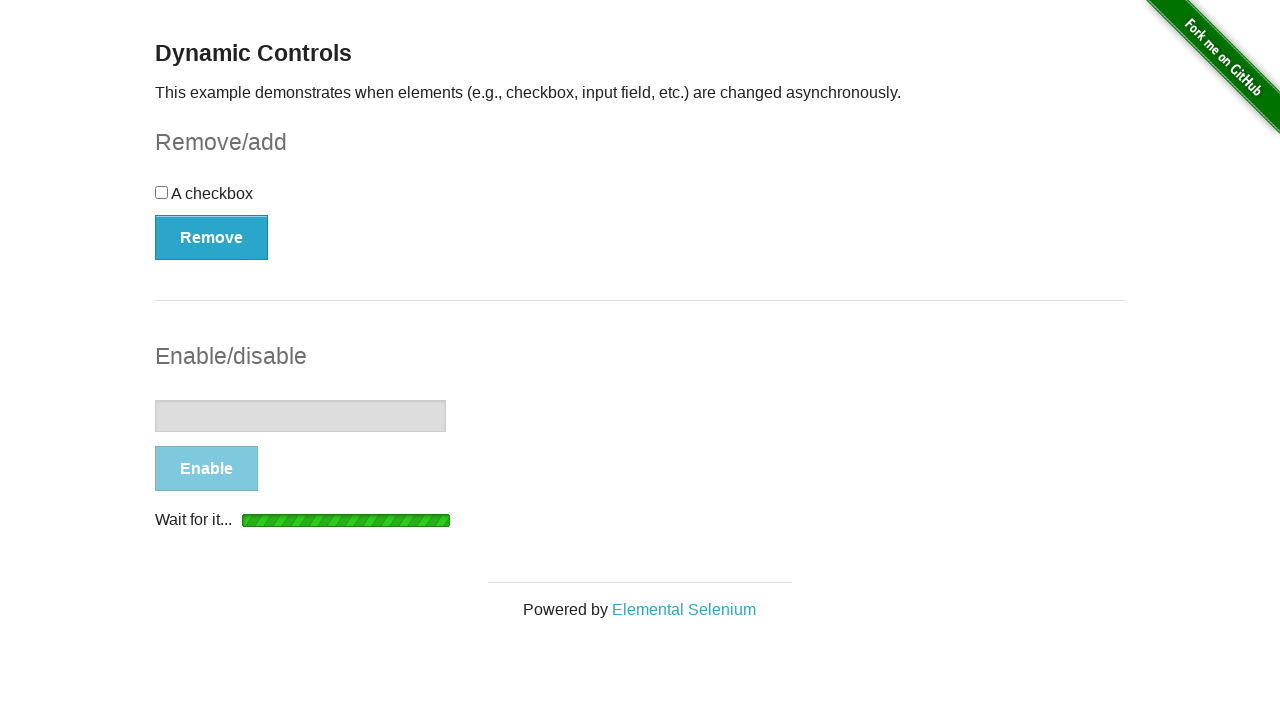

Confirmation message appeared after enabling input
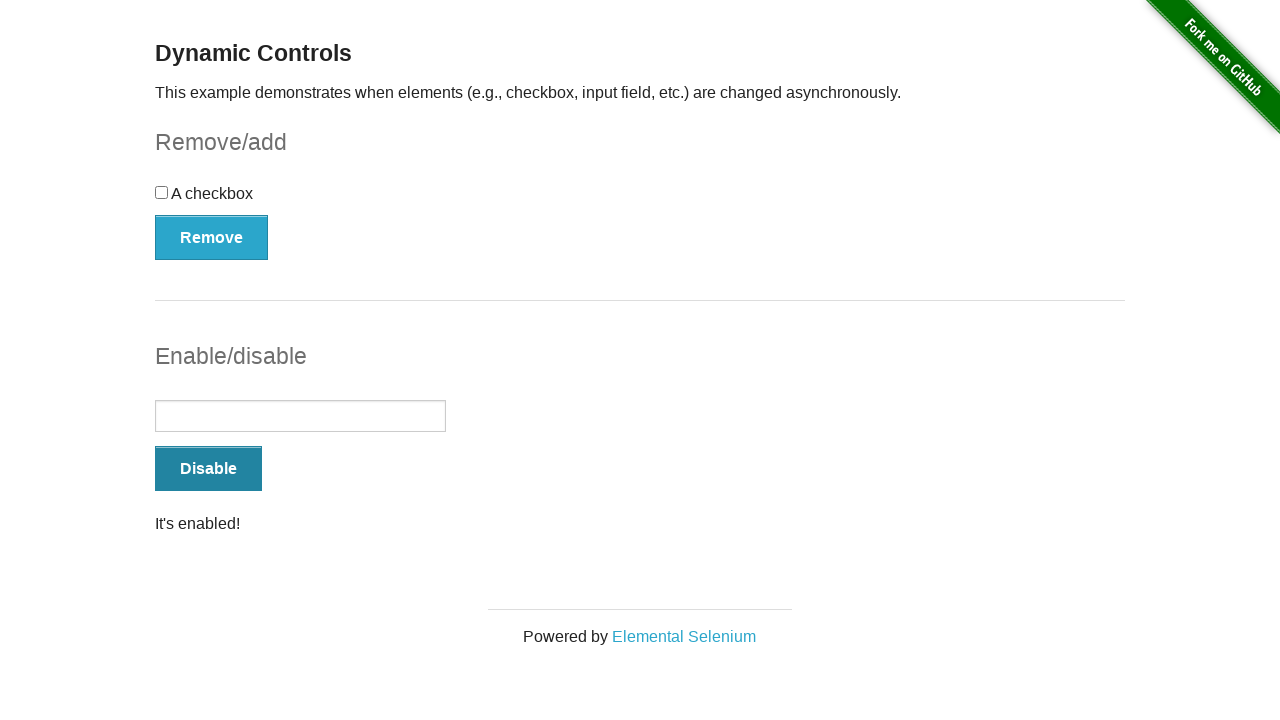

Verified that the confirmation message displays 'It's enabled!'
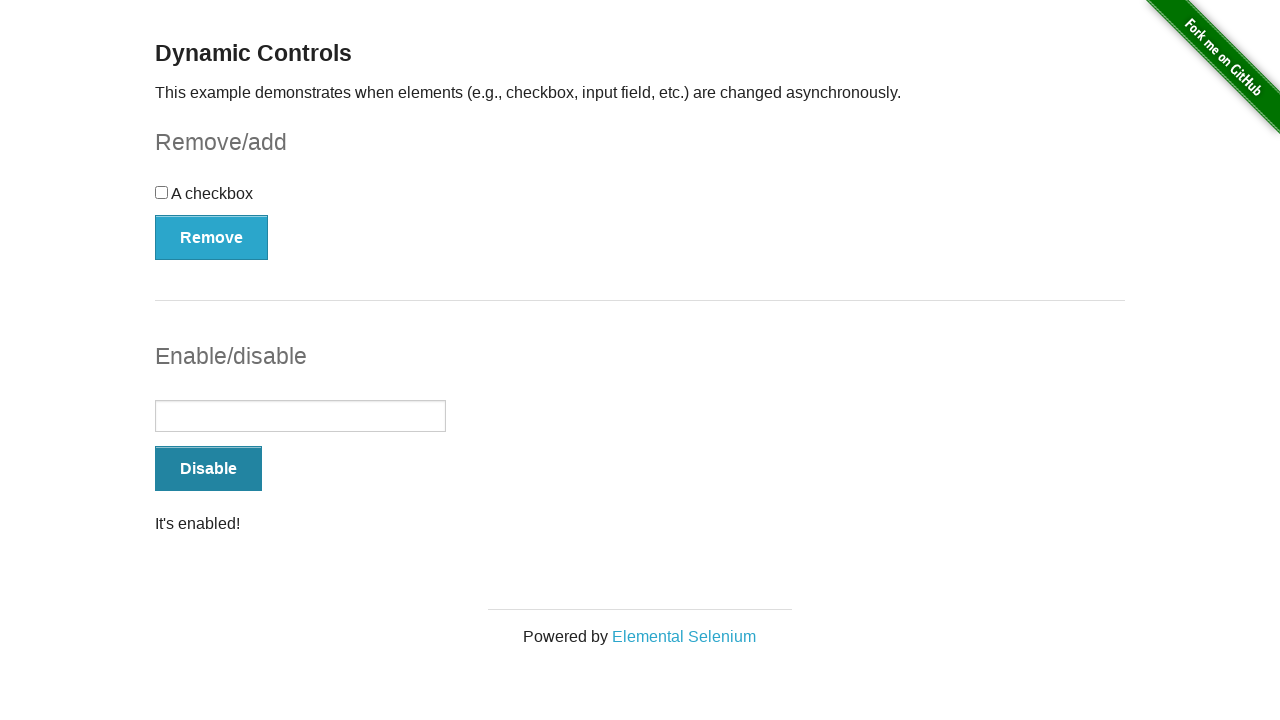

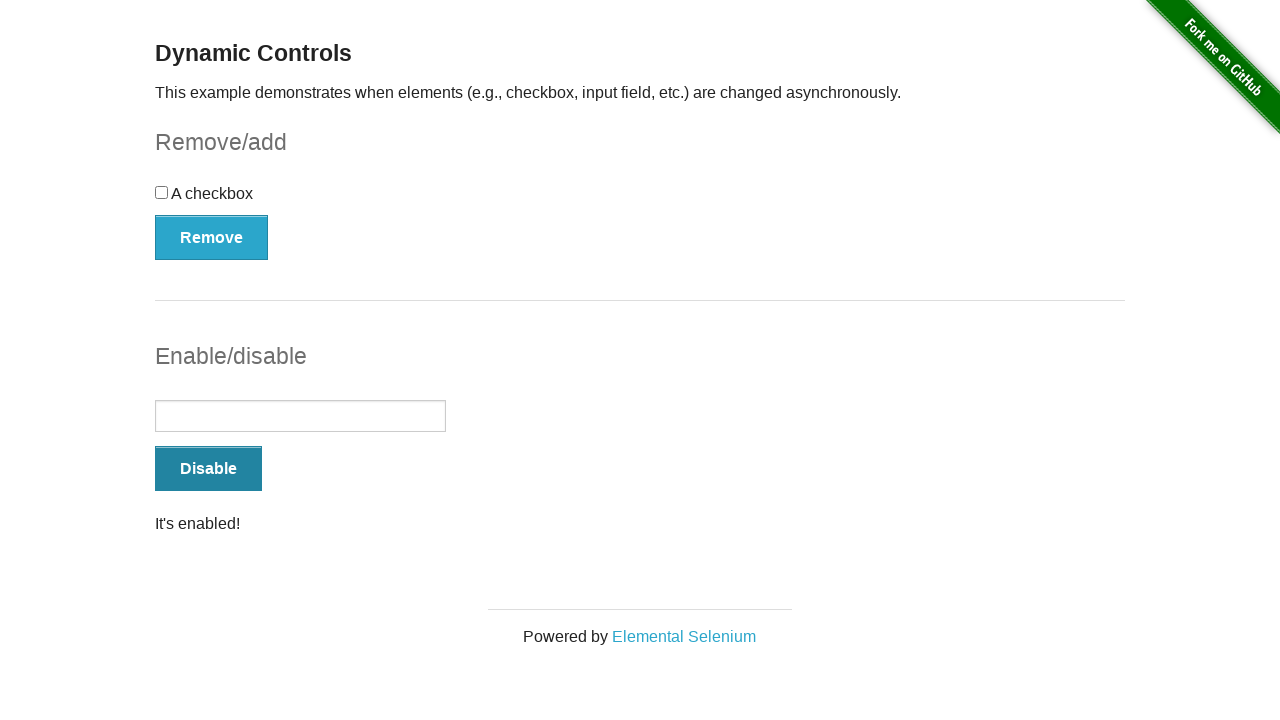